Tests window handling by opening a new window via link click and switching between windows to verify content

Starting URL: https://the-internet.herokuapp.com/windows

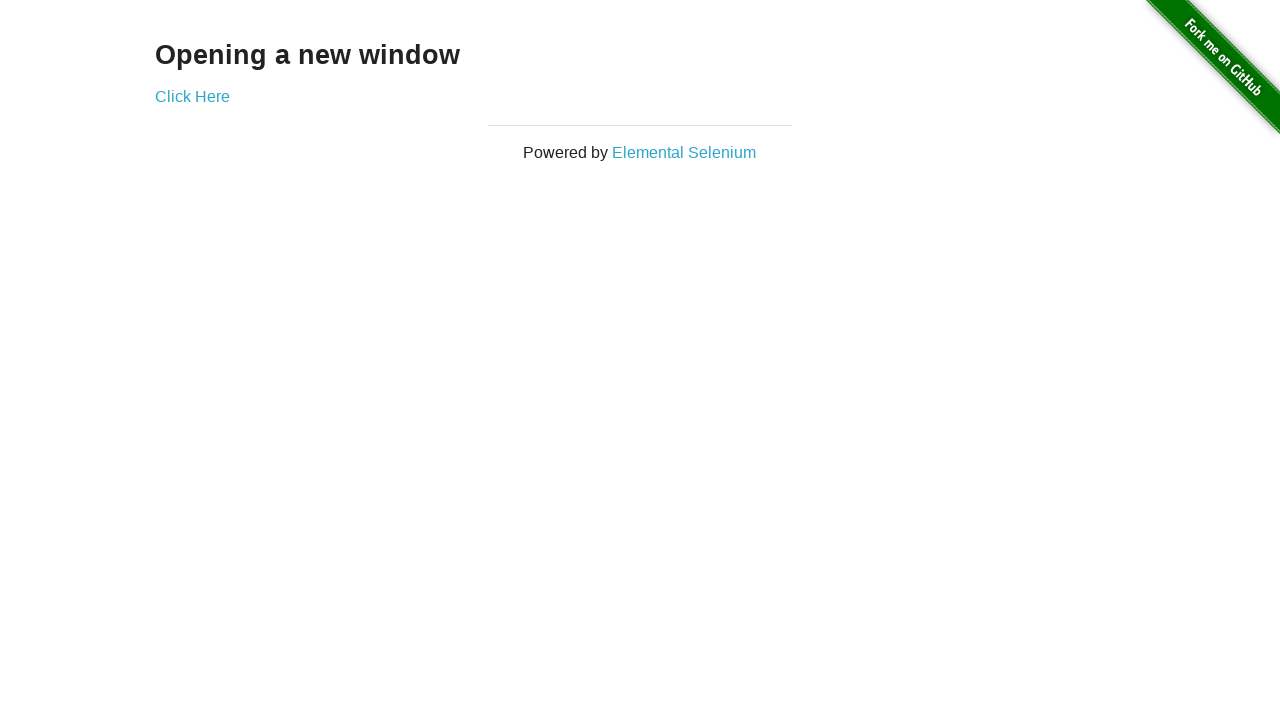

Clicked 'Click Here' link to open new window at (192, 96) on text='Click Here'
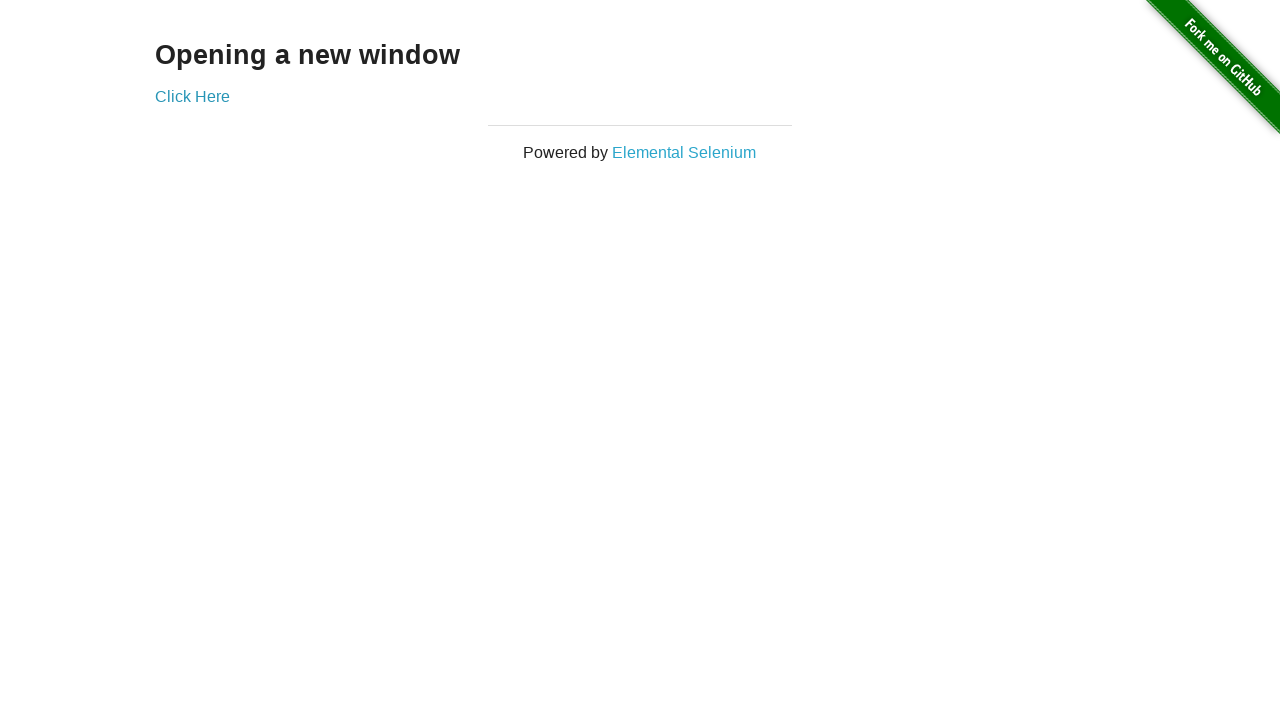

New window loaded completely
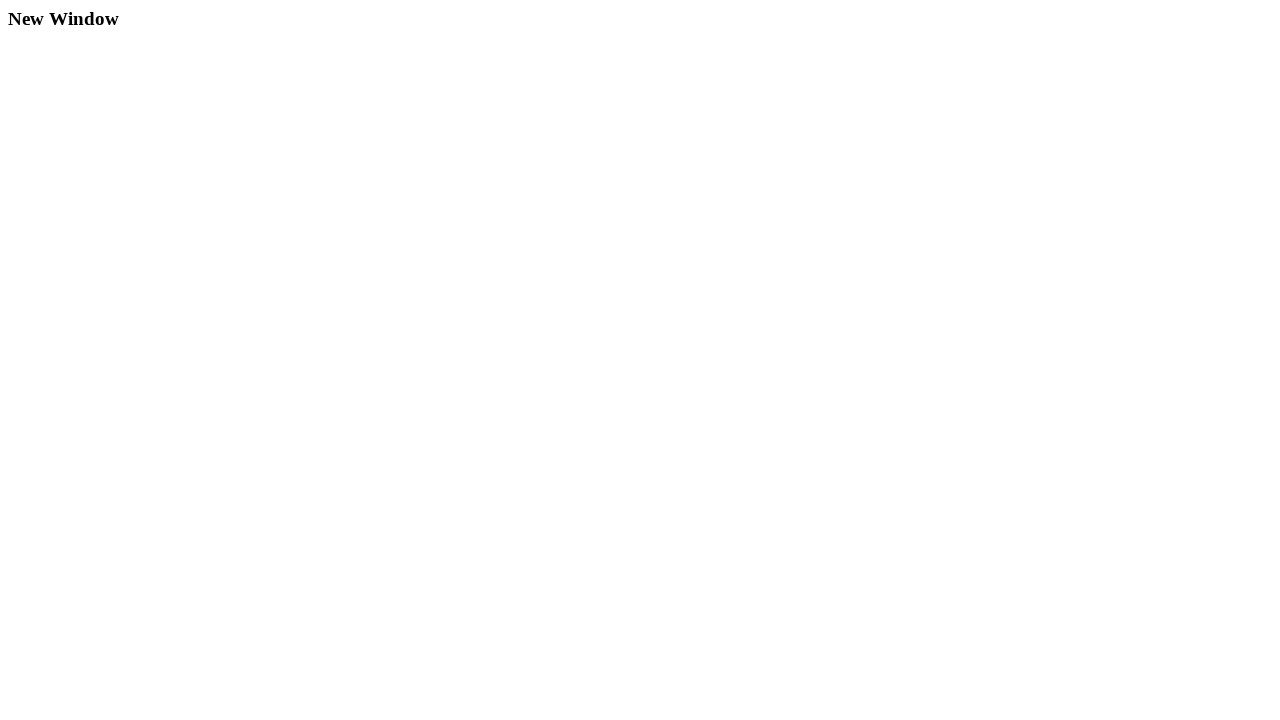

Retrieved heading text from new window: 'New Window'
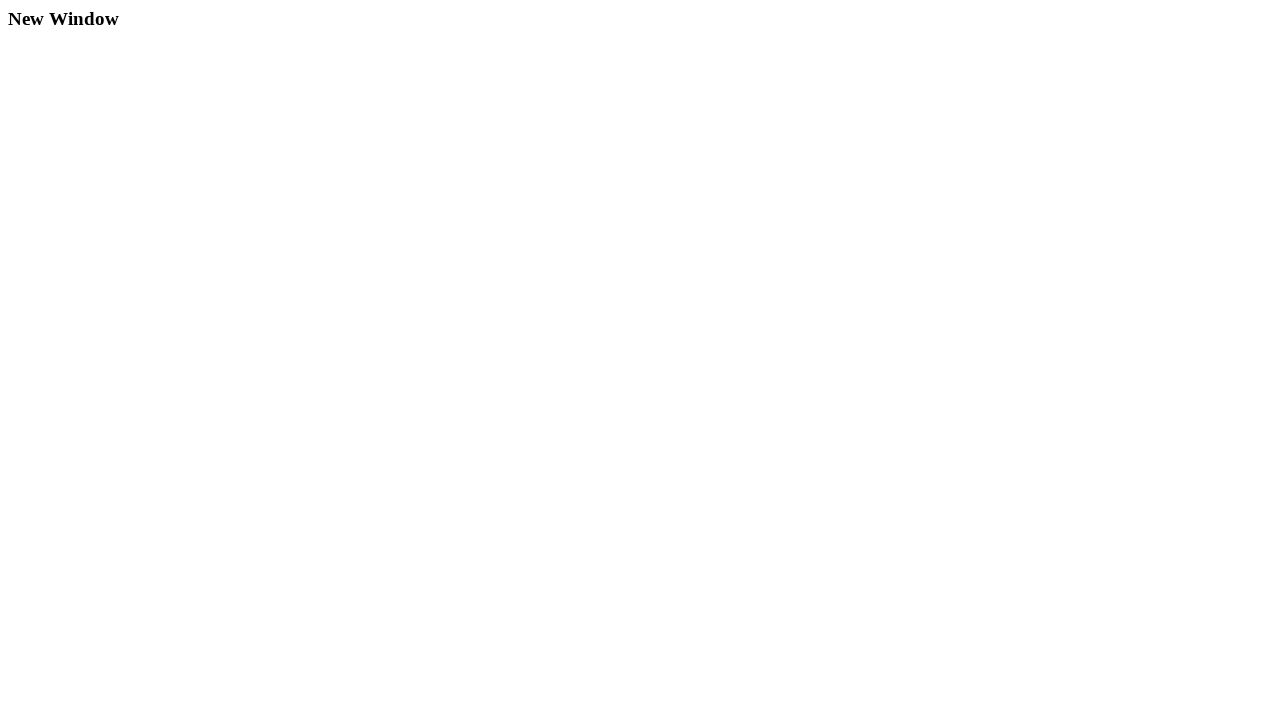

Retrieved heading text from original window: 'Opening a new window'
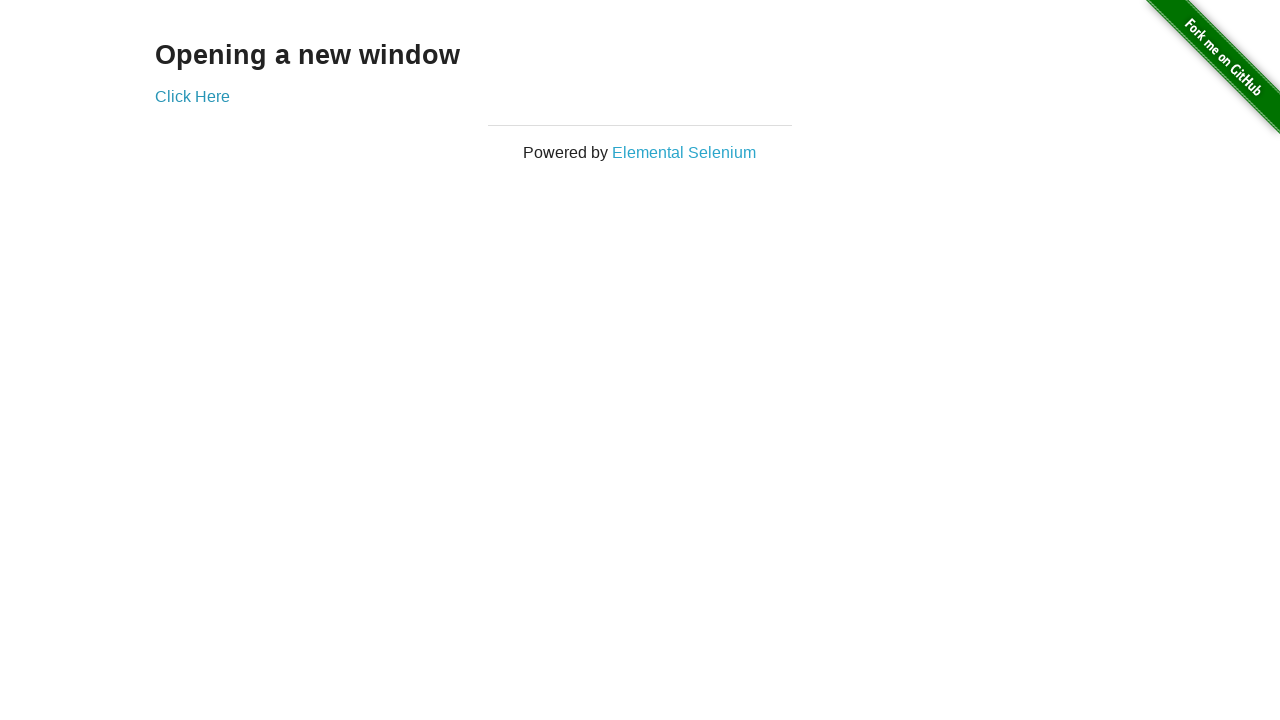

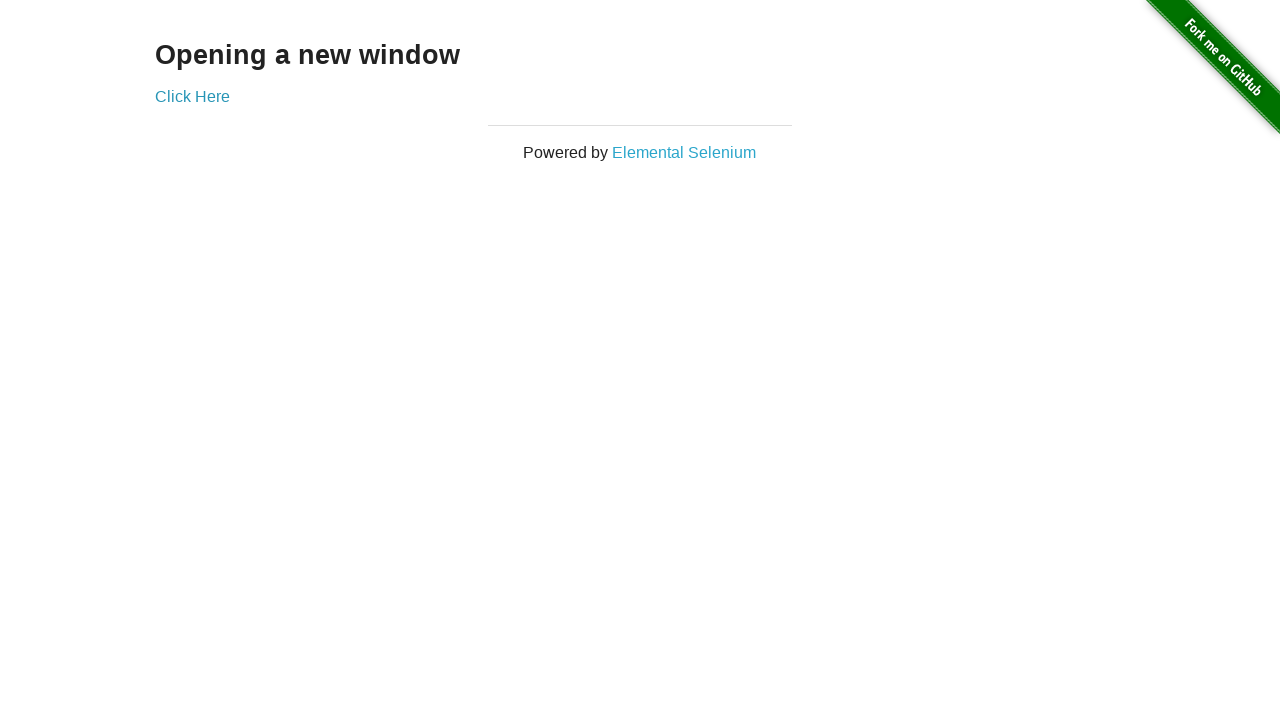